Tests a complete e-commerce checkout flow on Sauce Demo site, including login with test credentials, adding items to cart, and completing checkout with generated user information

Starting URL: https://www.saucedemo.com/

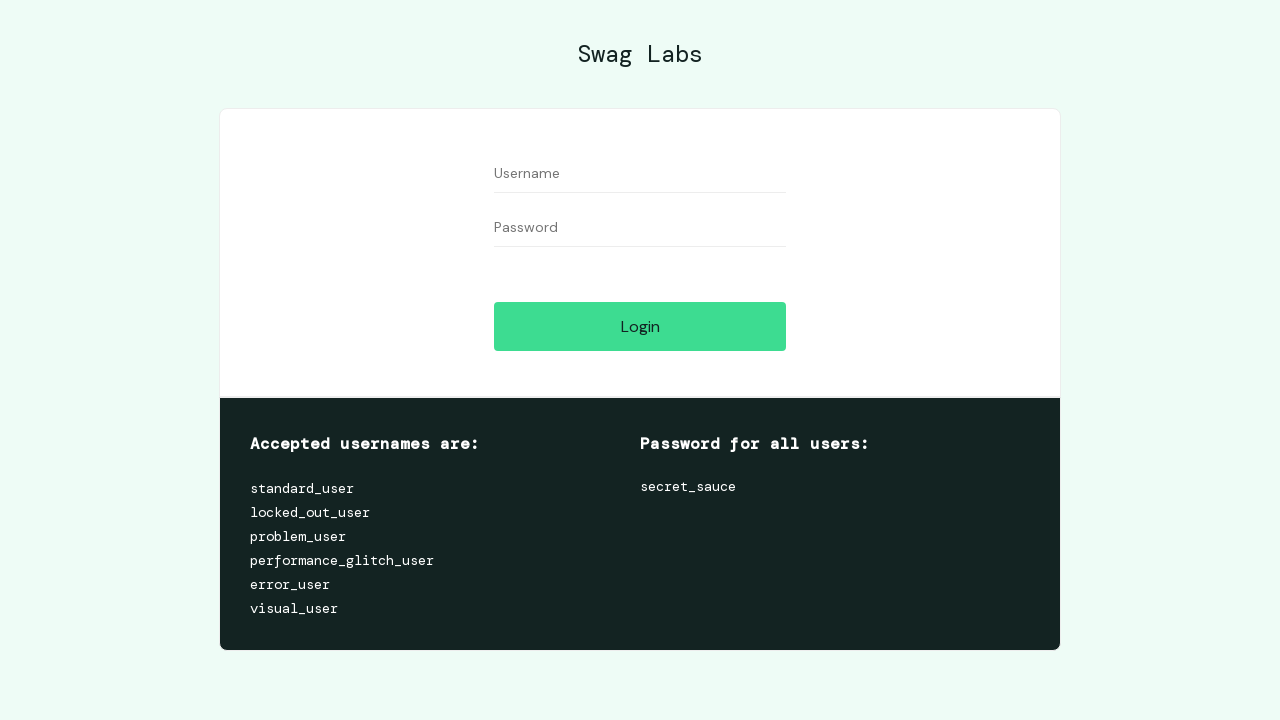

Filled username field with 'standard_user' on input#user-name
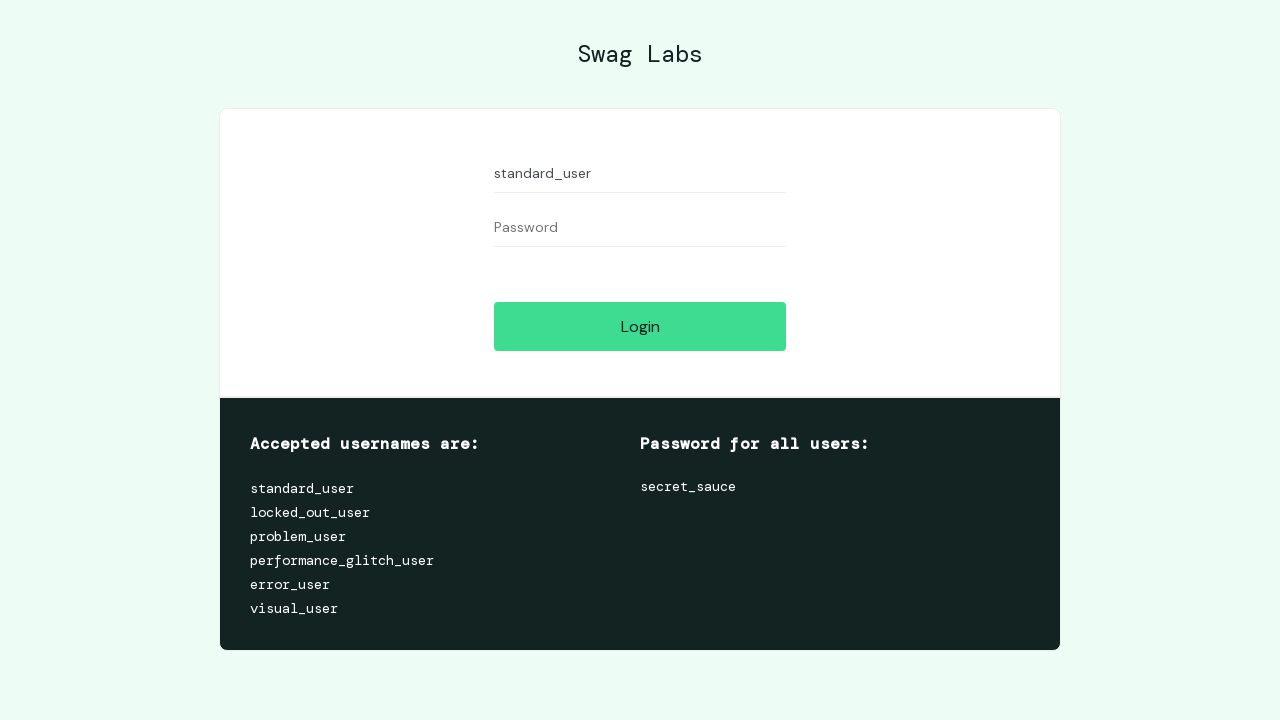

Filled password field with 'secret_sauce' on input#password
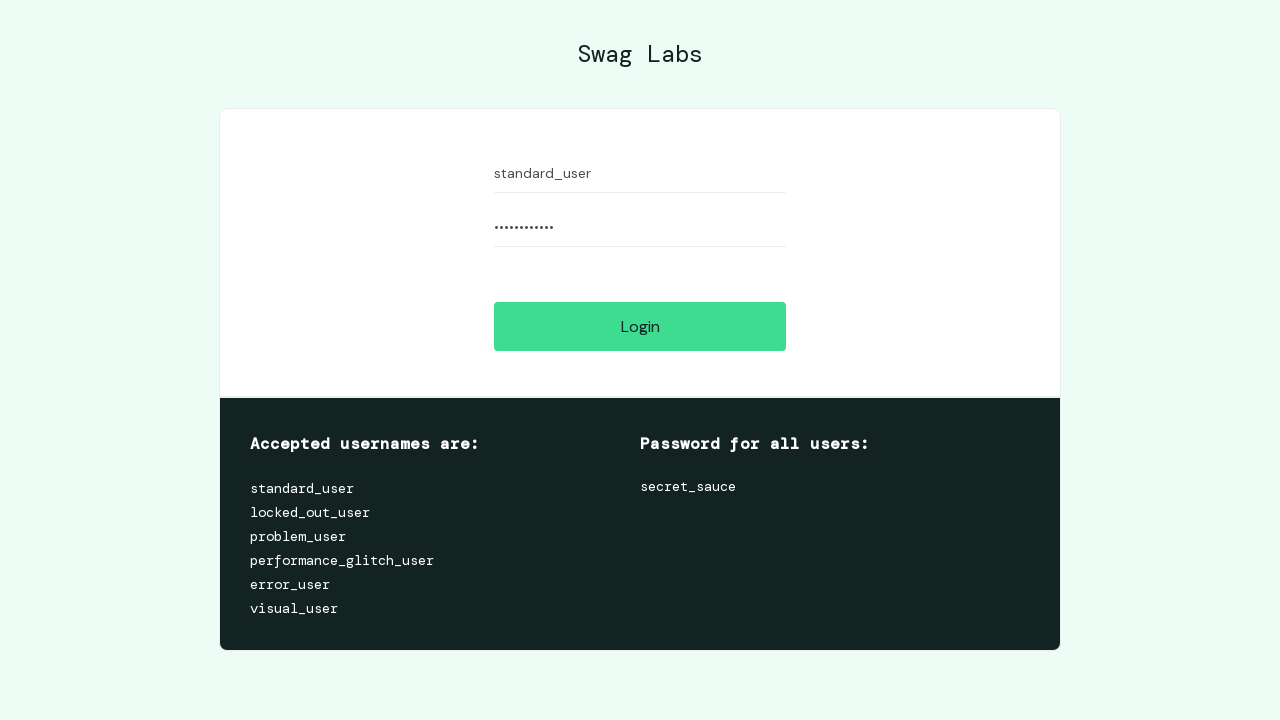

Clicked login button at (640, 326) on input#login-button
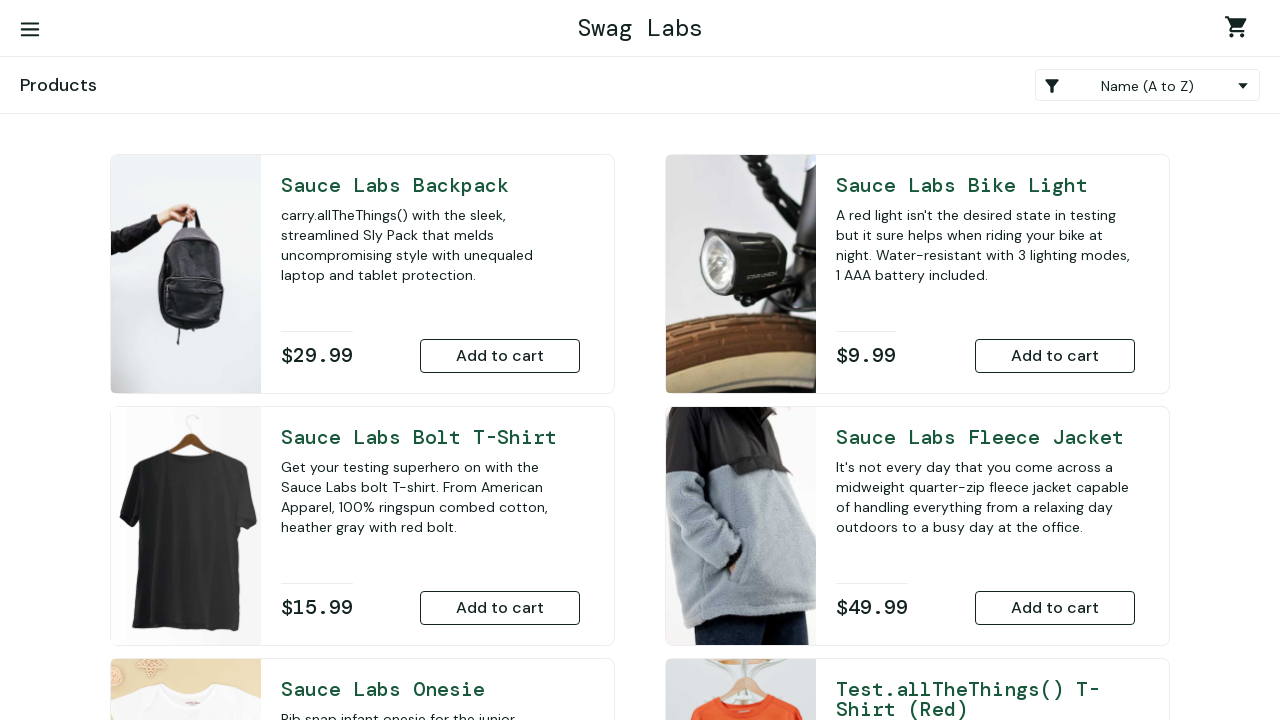

Successfully logged in and navigated to inventory page
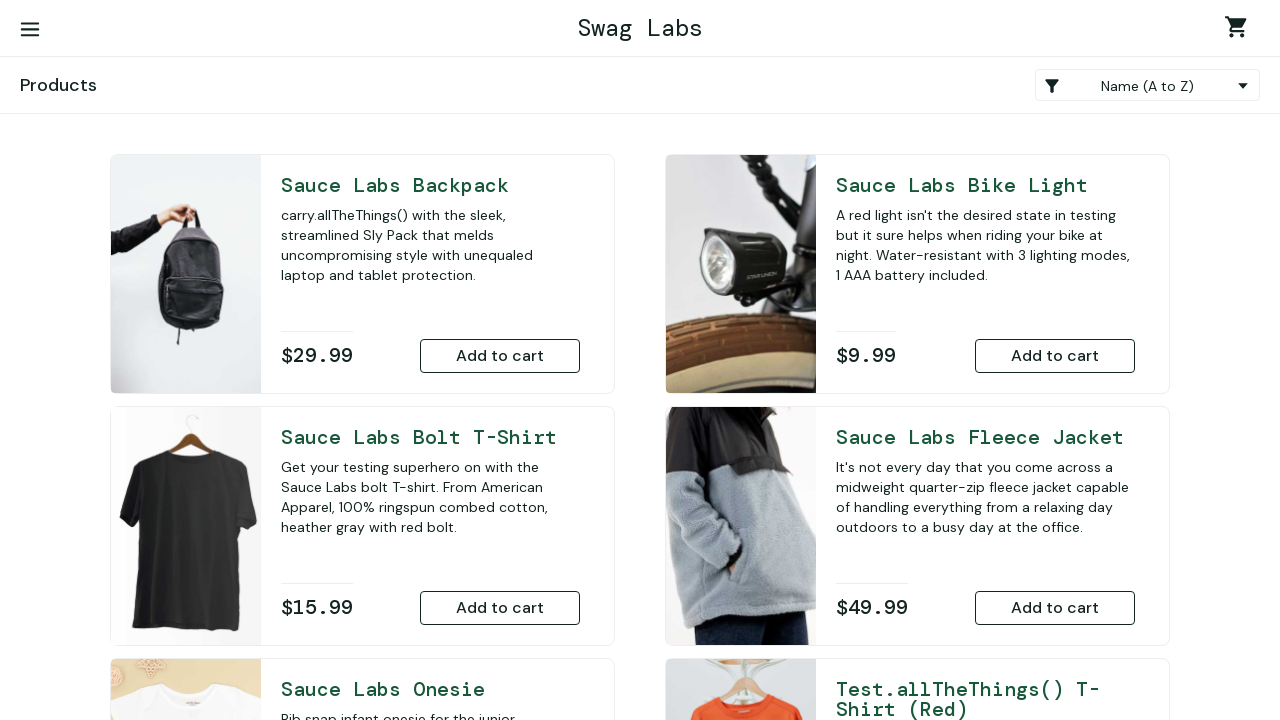

Added Sauce Labs Backpack to cart at (500, 356) on button#add-to-cart-sauce-labs-backpack
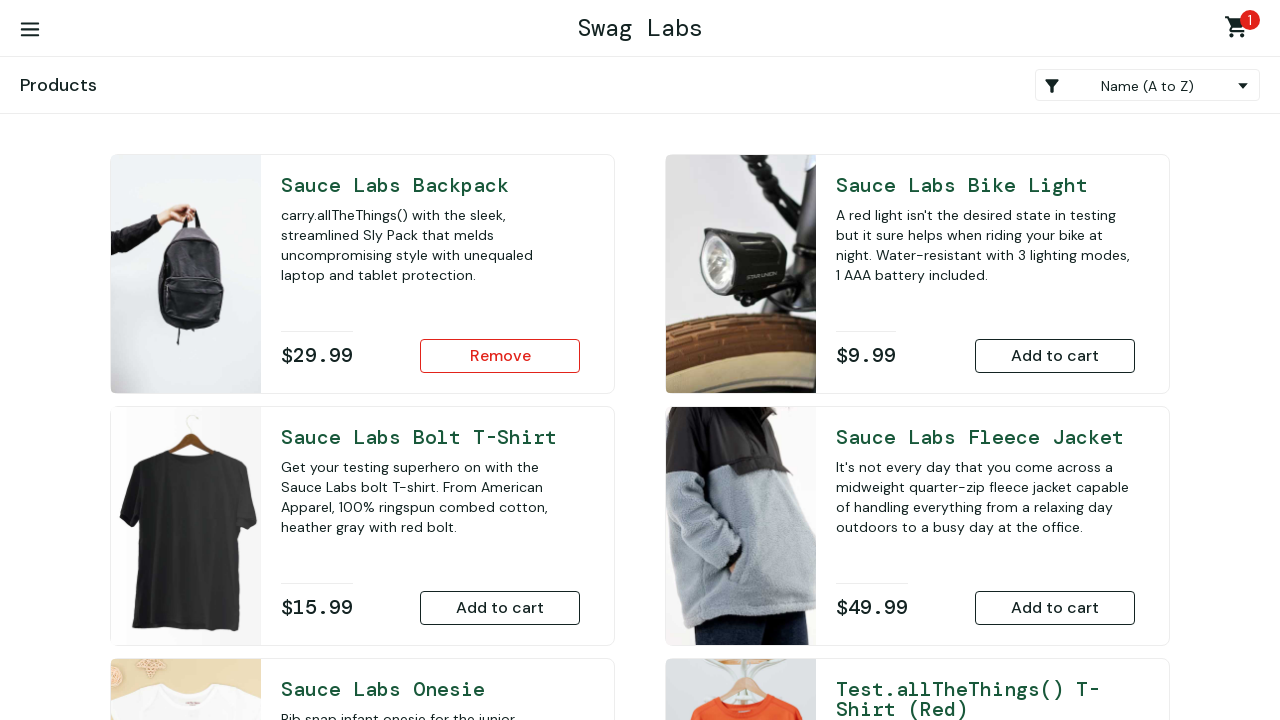

Added Sauce Labs Bolt T-Shirt to cart at (500, 608) on button#add-to-cart-sauce-labs-bolt-t-shirt
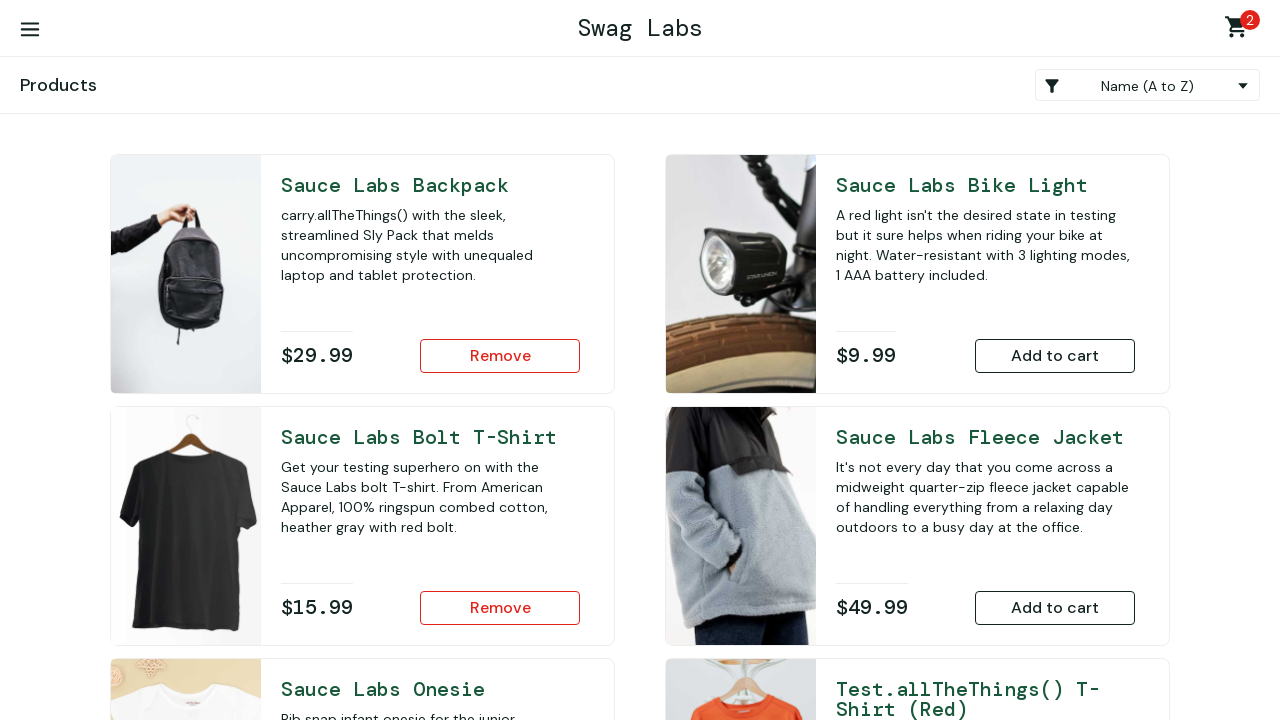

Clicked shopping cart link to view cart at (1240, 30) on a.shopping_cart_link
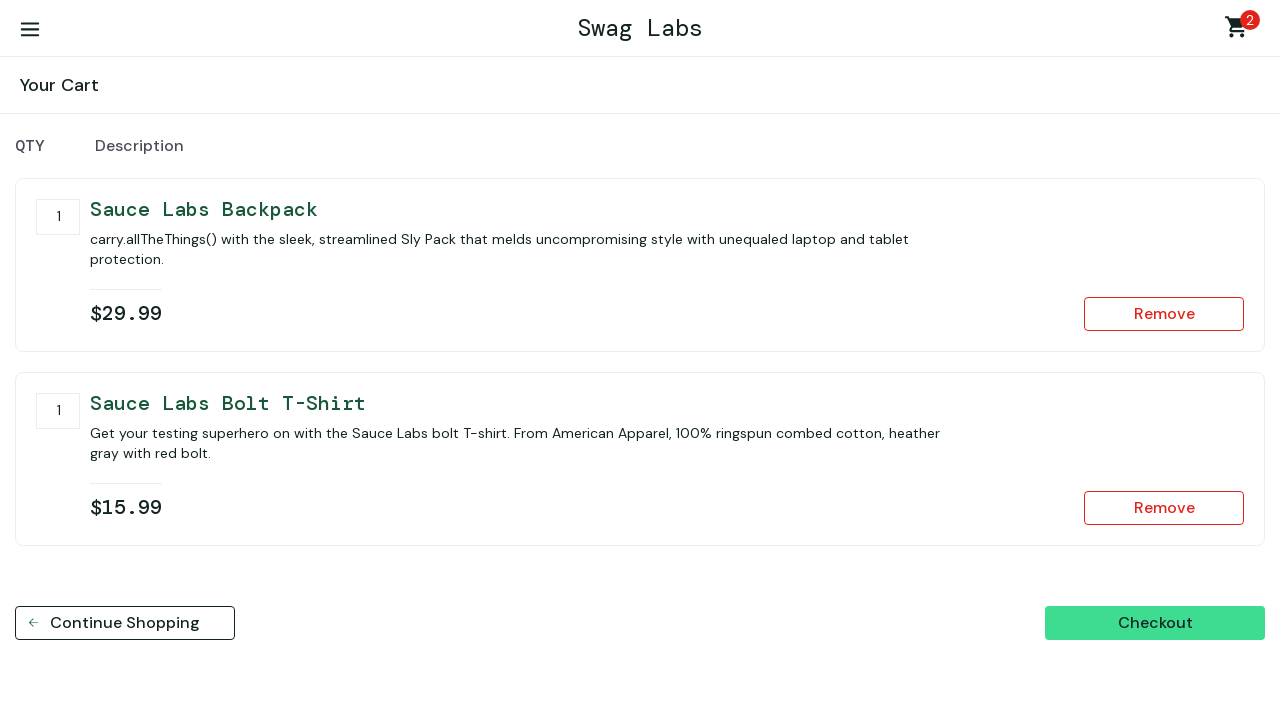

Clicked checkout button at (1155, 623) on button#checkout
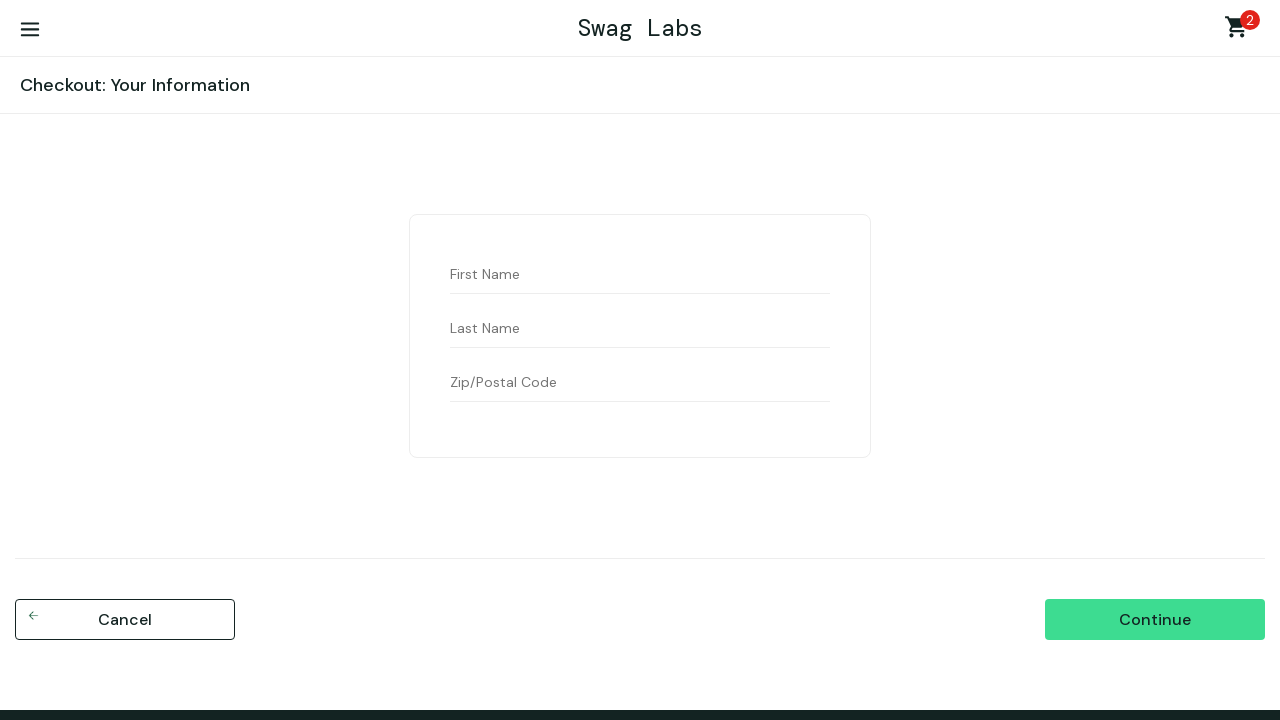

Filled first name field with 'John' on input#first-name
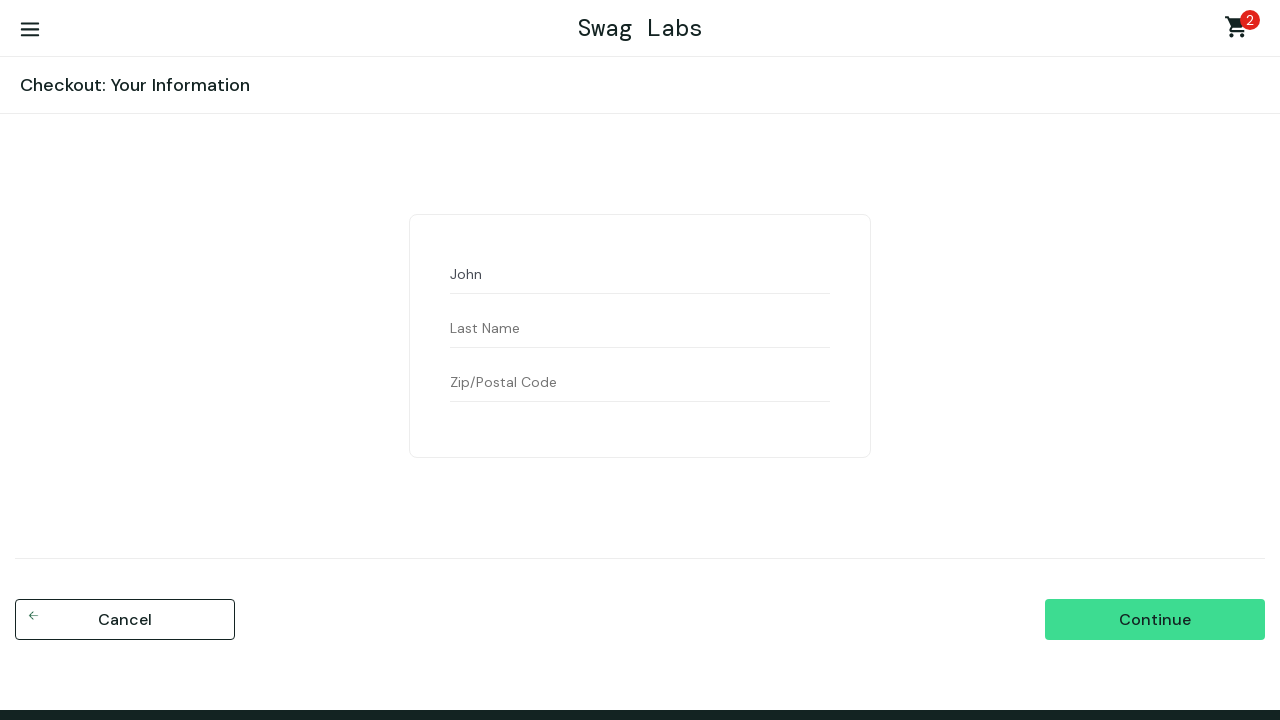

Filled last name field with 'Smith' on input#last-name
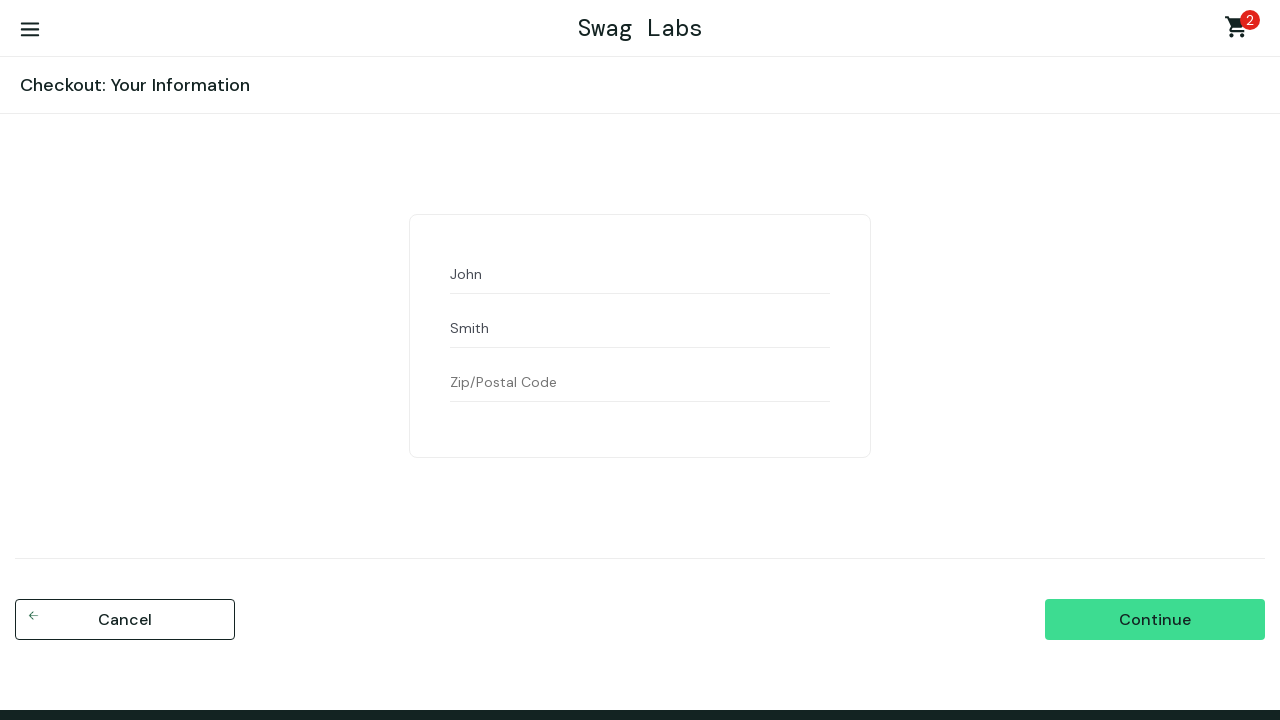

Filled postal code field with '12345' on input#postal-code
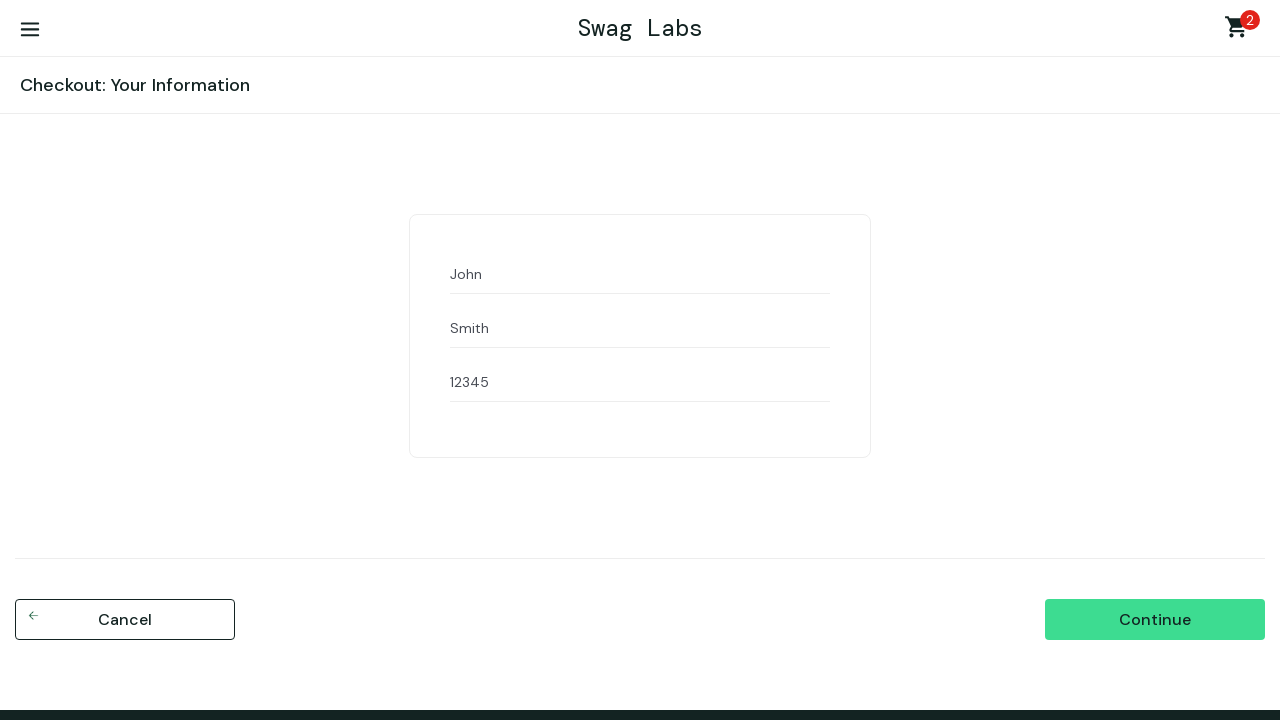

Clicked continue button to proceed to order review at (1155, 620) on input#continue
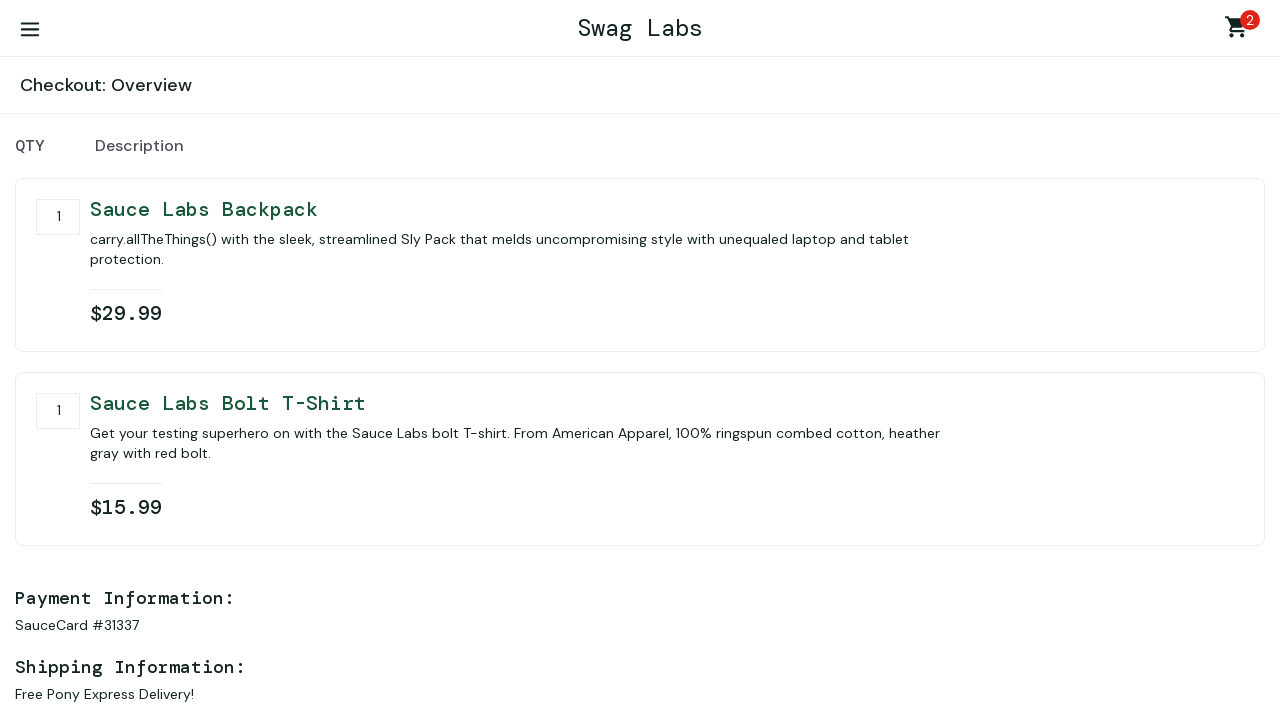

Clicked finish button to complete purchase at (1155, 463) on button#finish
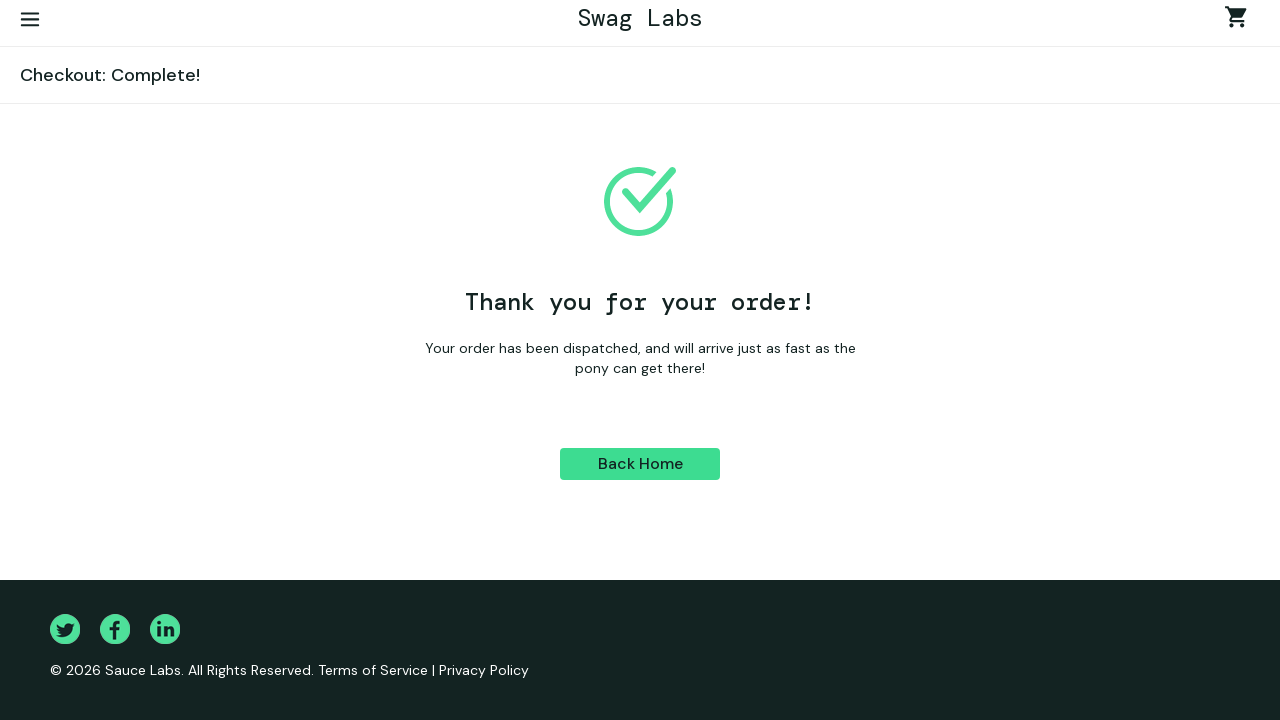

Verified order completion header is displayed
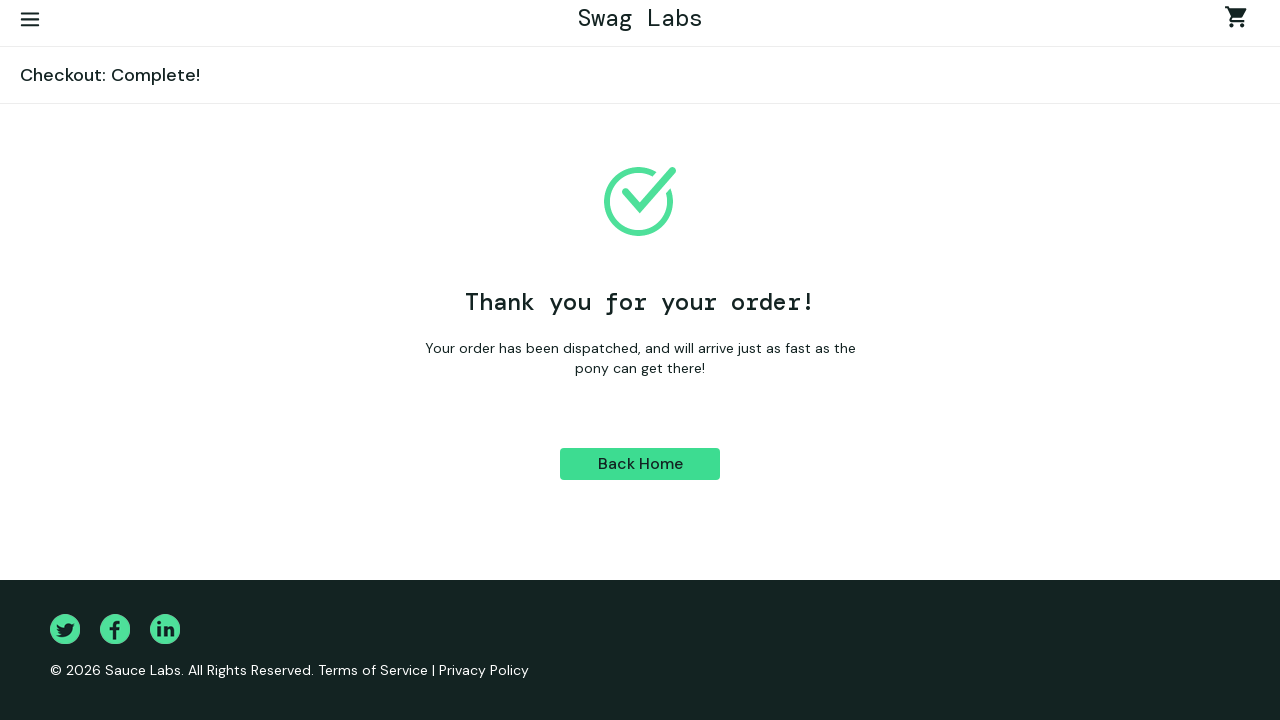

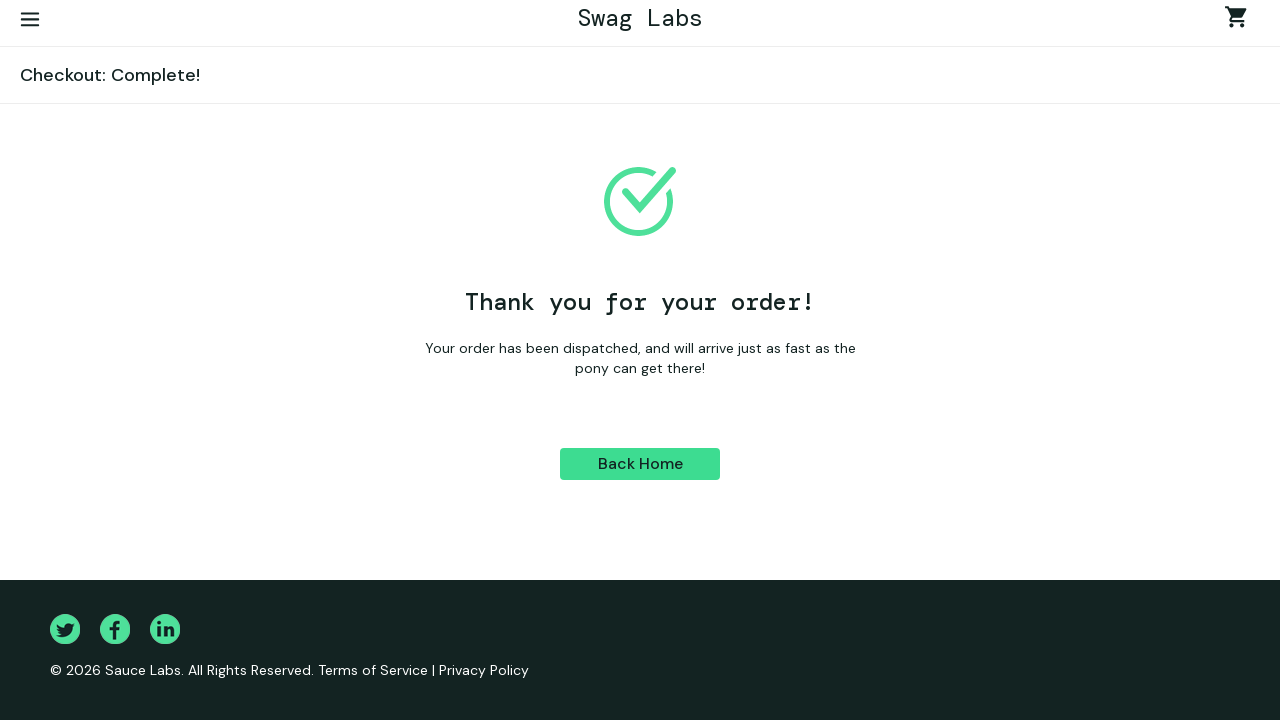